Tests a button click interaction and verifies the success message appears after clicking

Starting URL: http://suninjuly.github.io/wait2.html

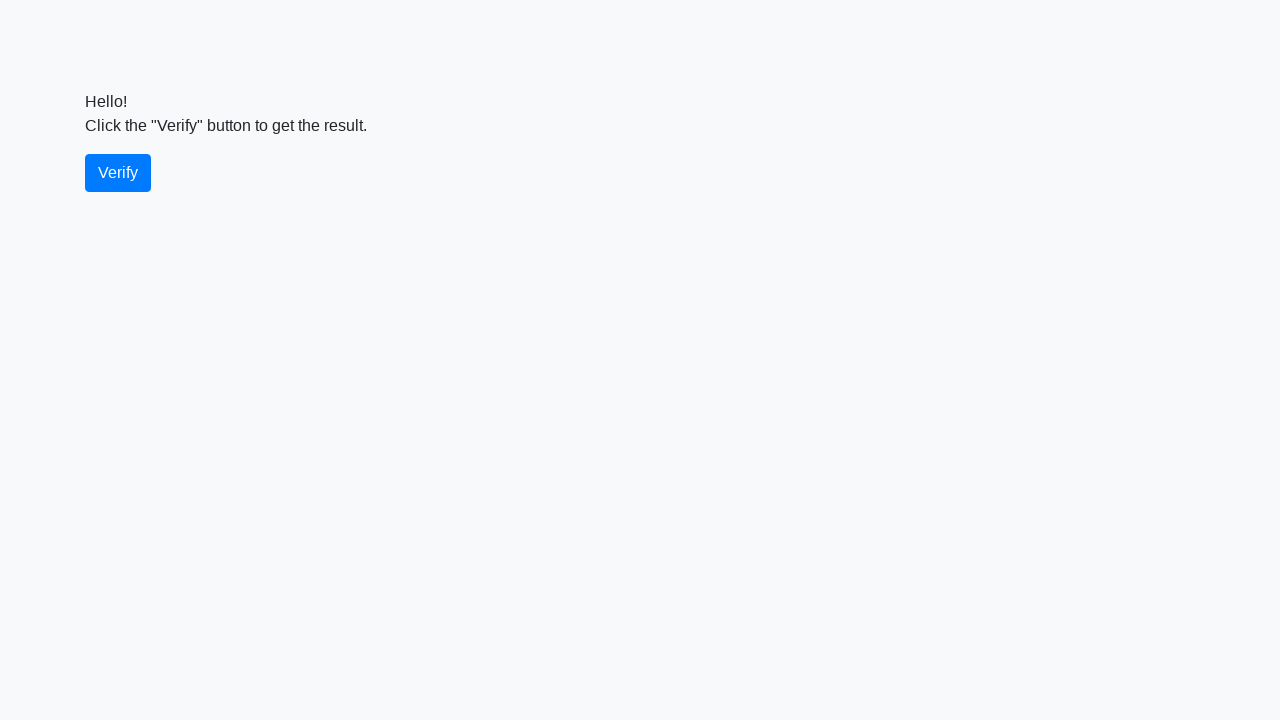

Clicked the verify button at (118, 173) on #verify
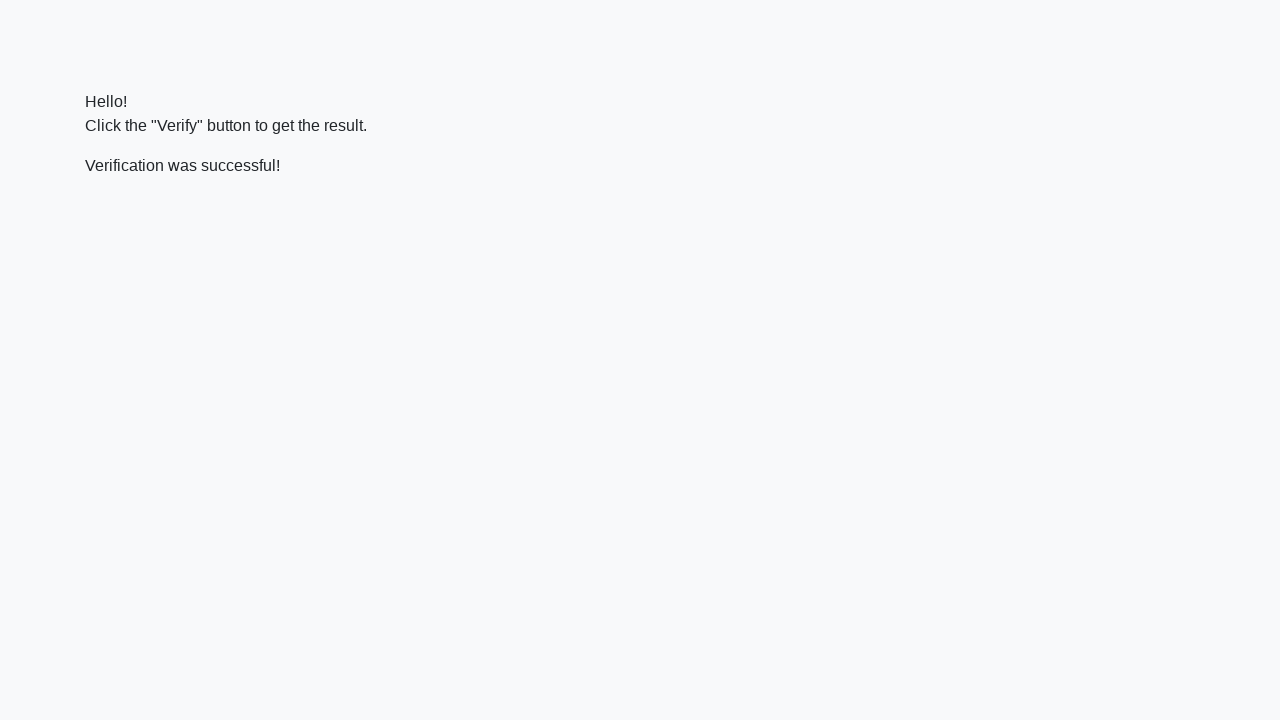

Success message element loaded
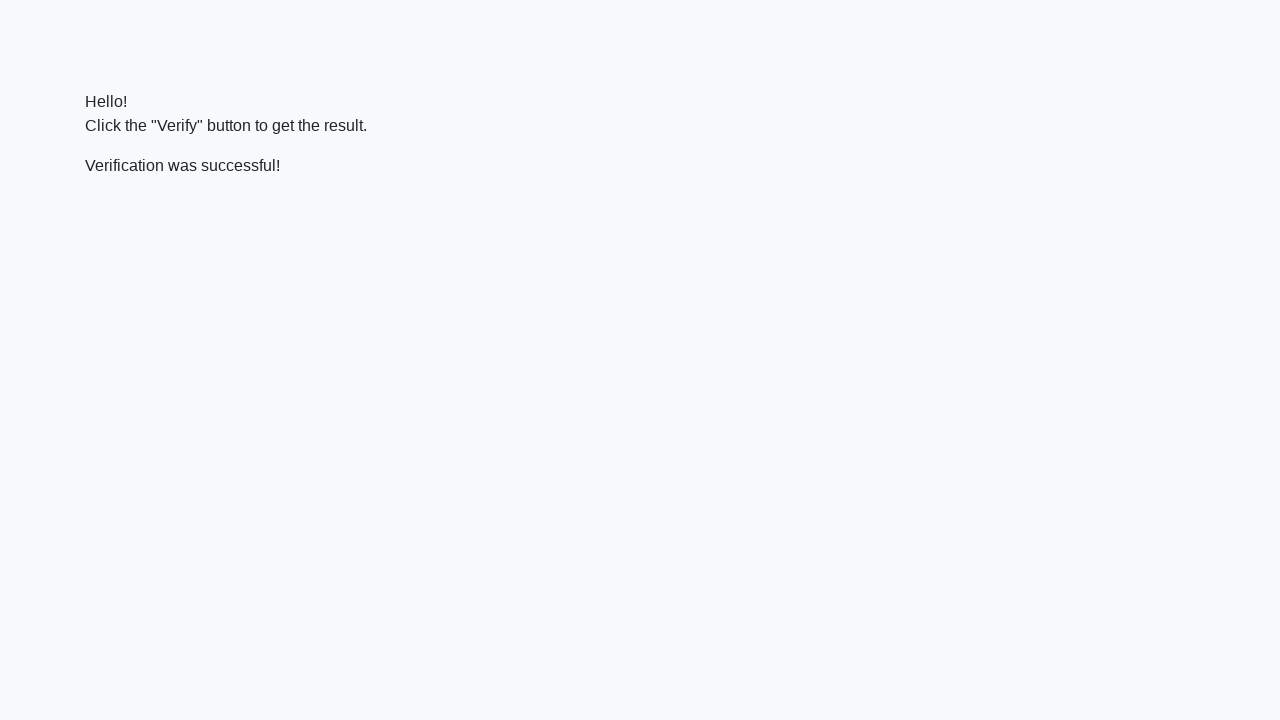

Located the success message element
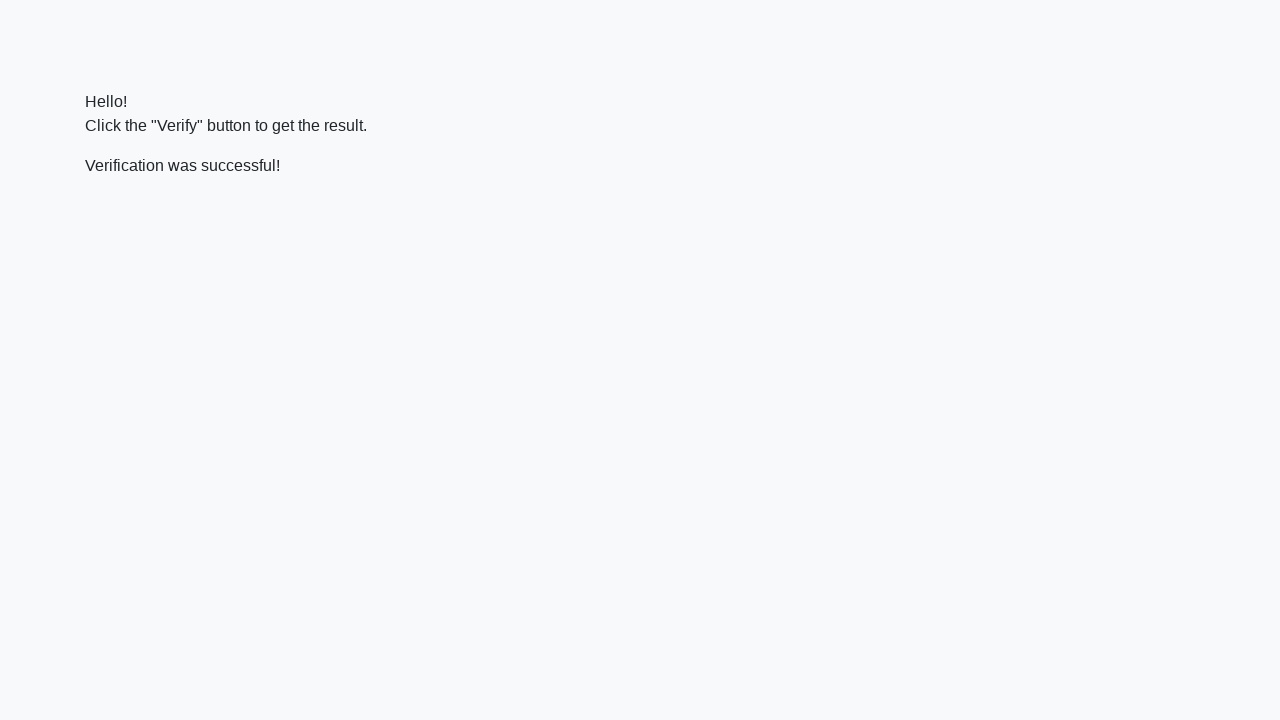

Verified success message contains 'successful'
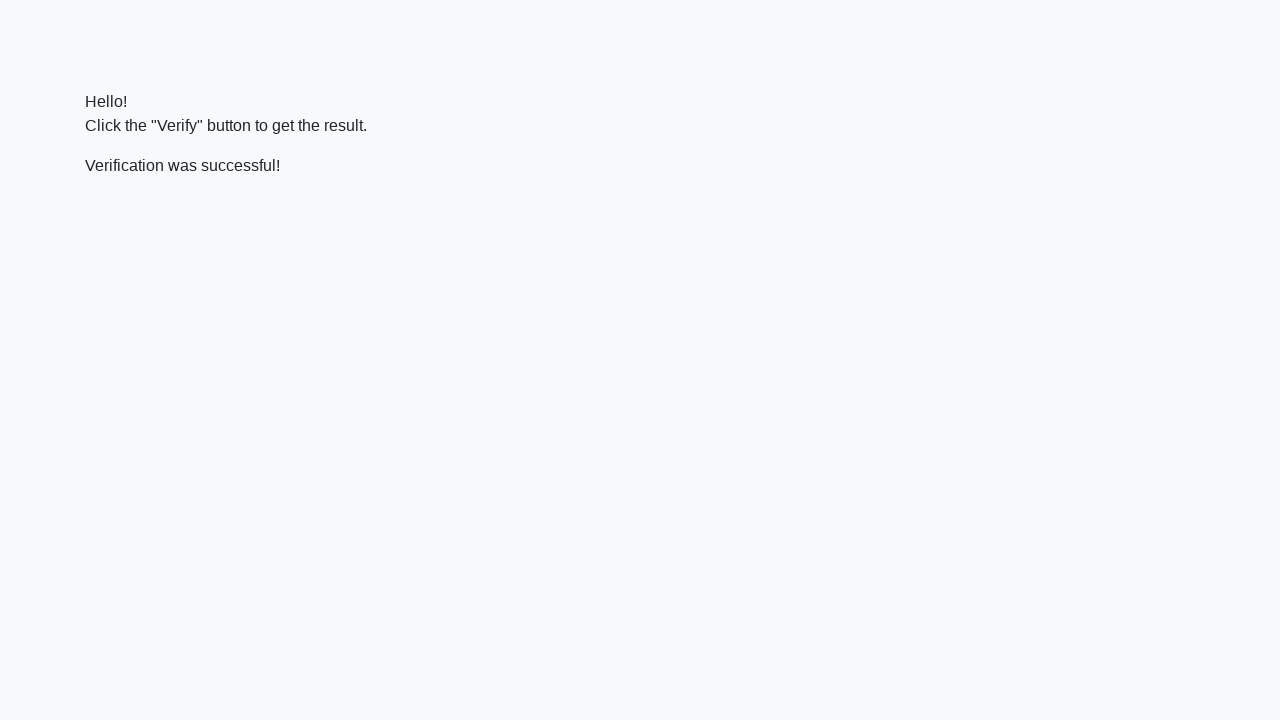

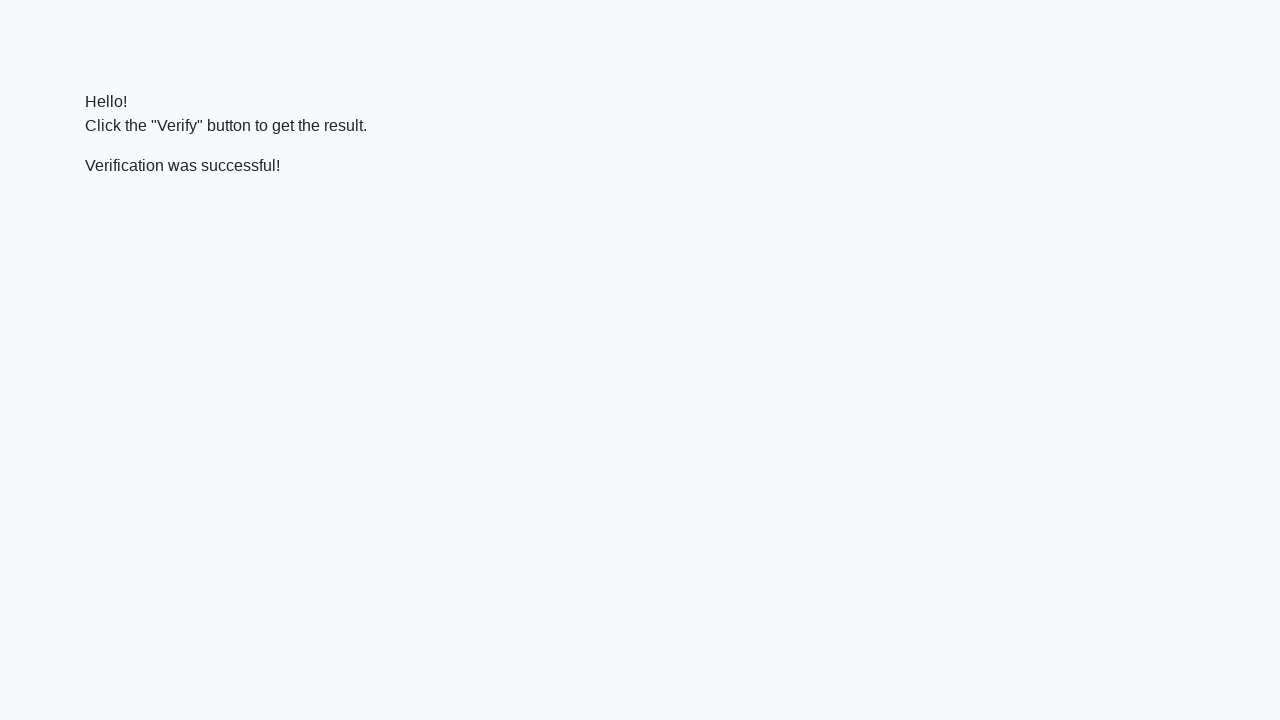